Tests drag and drop functionality using manual mouse down/up actions on the jQuery UI droppable demo page, verifying that the drop target text changes to "Dropped!" after the drag operation.

Starting URL: https://jqueryui.com/droppable/

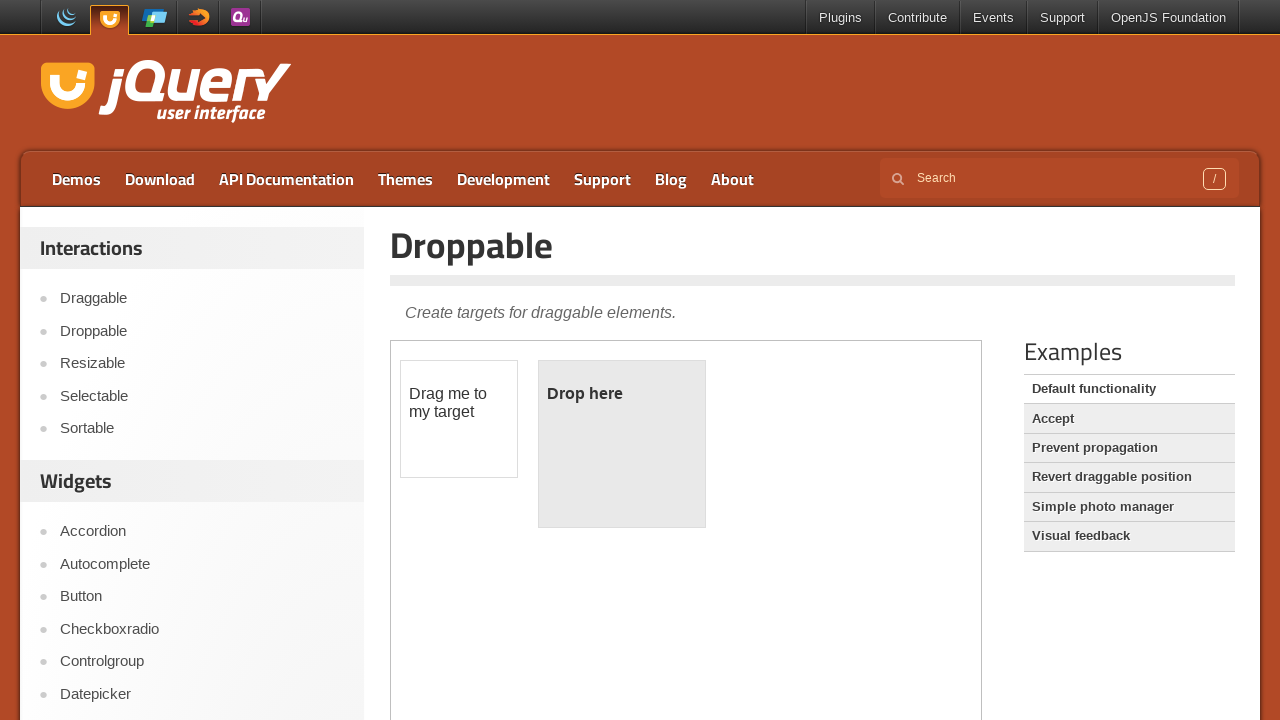

Located the demo iframe
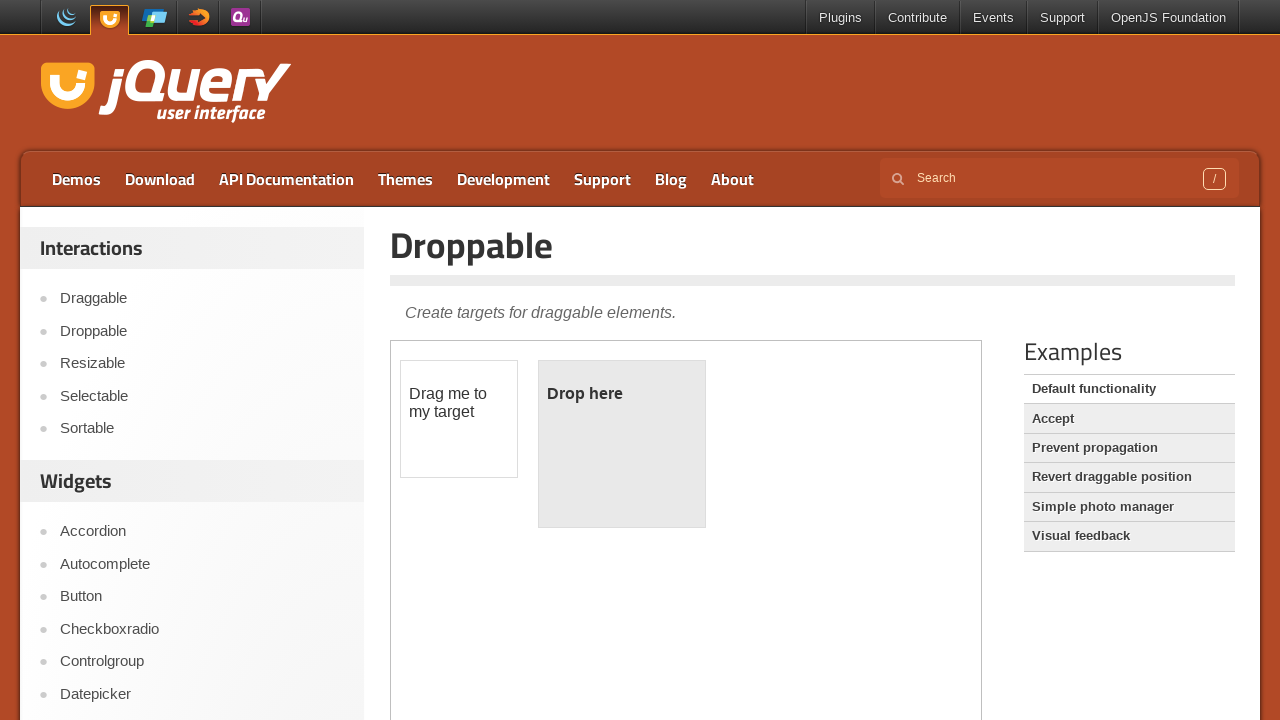

Located the draggable element
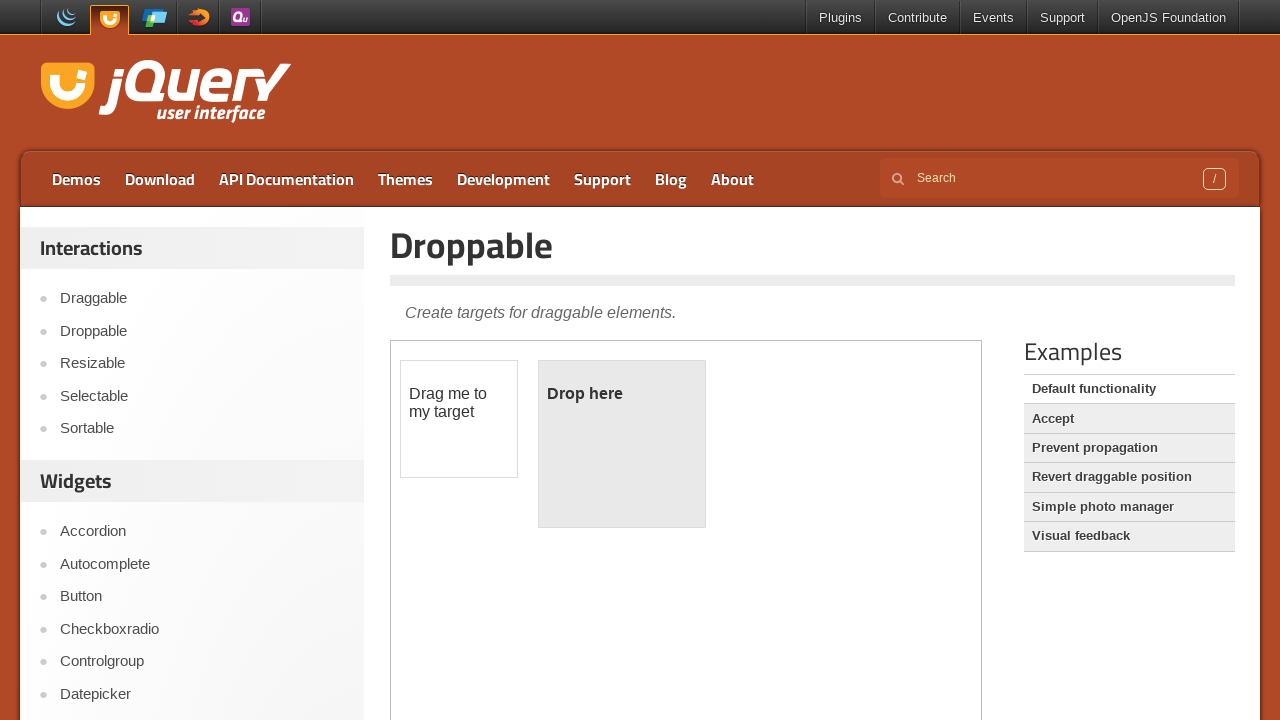

Located the droppable element
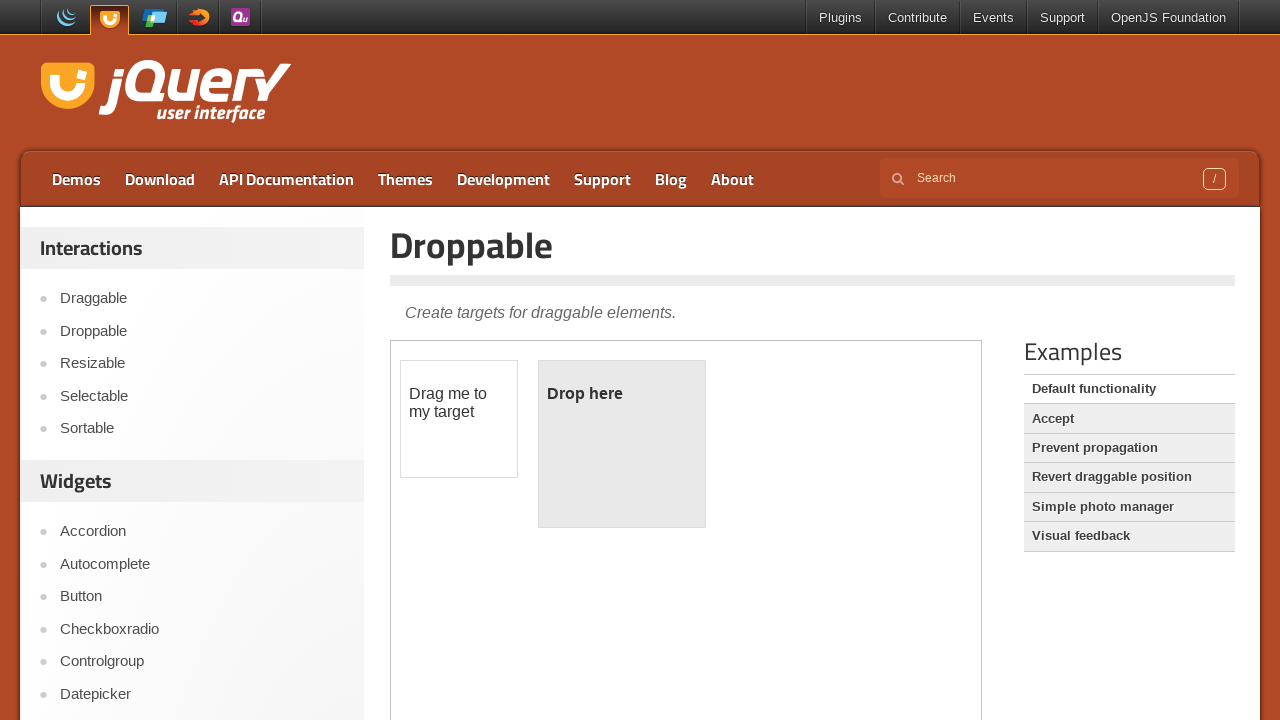

Verified that droppable element does not have 'Dropped!' text initially
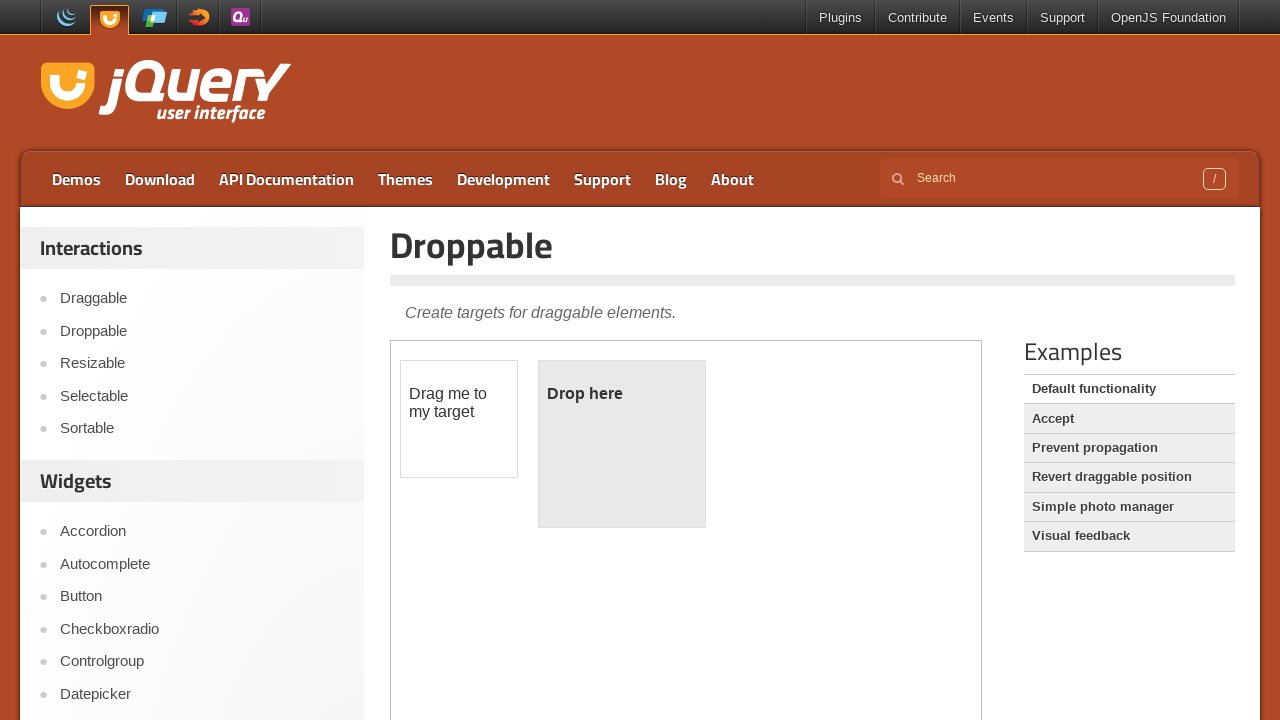

Hovered over draggable element at (459, 419) on .demo-frame >> internal:control=enter-frame >> #draggable
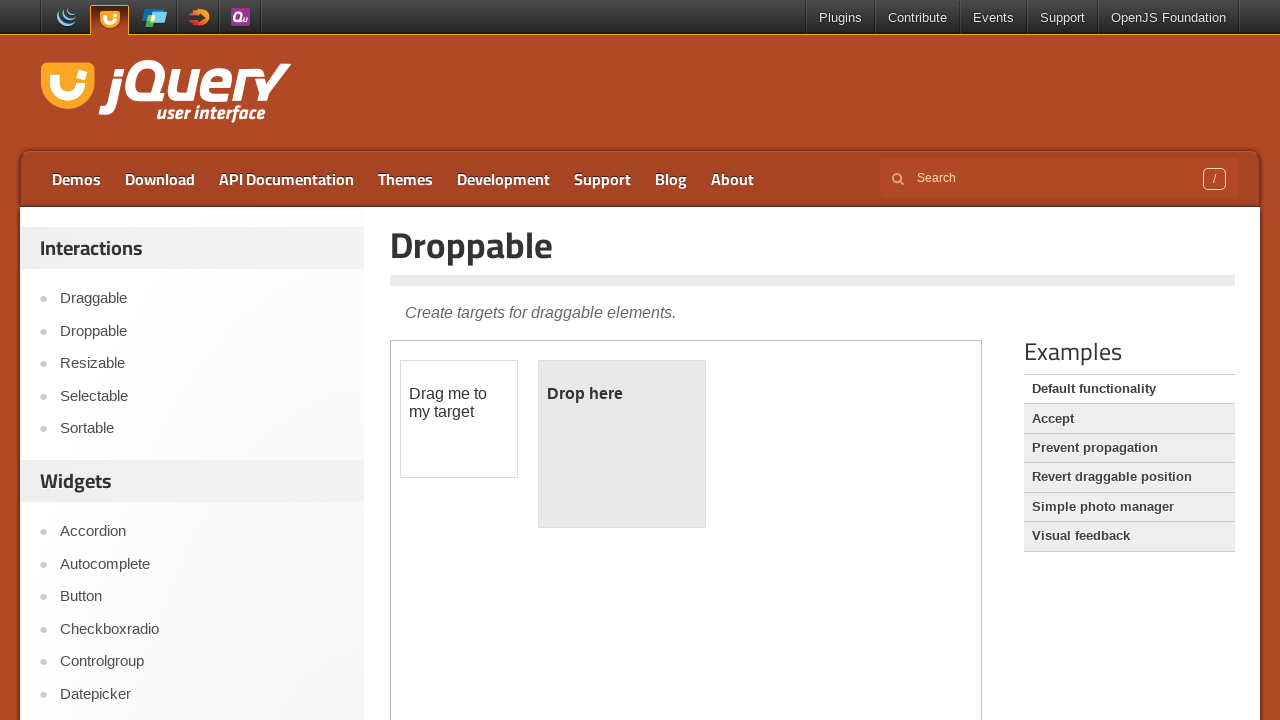

Pressed mouse button down on draggable element at (459, 419)
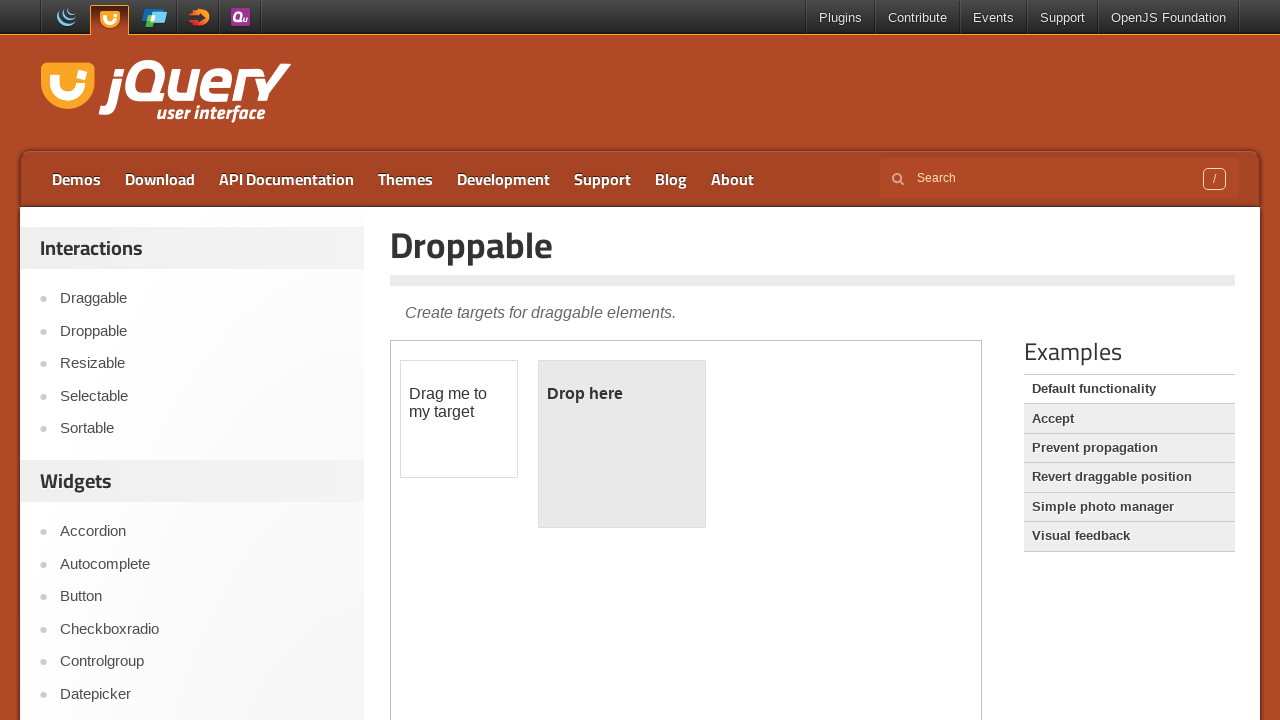

Moved mouse to droppable element at (622, 444) on .demo-frame >> internal:control=enter-frame >> #droppable
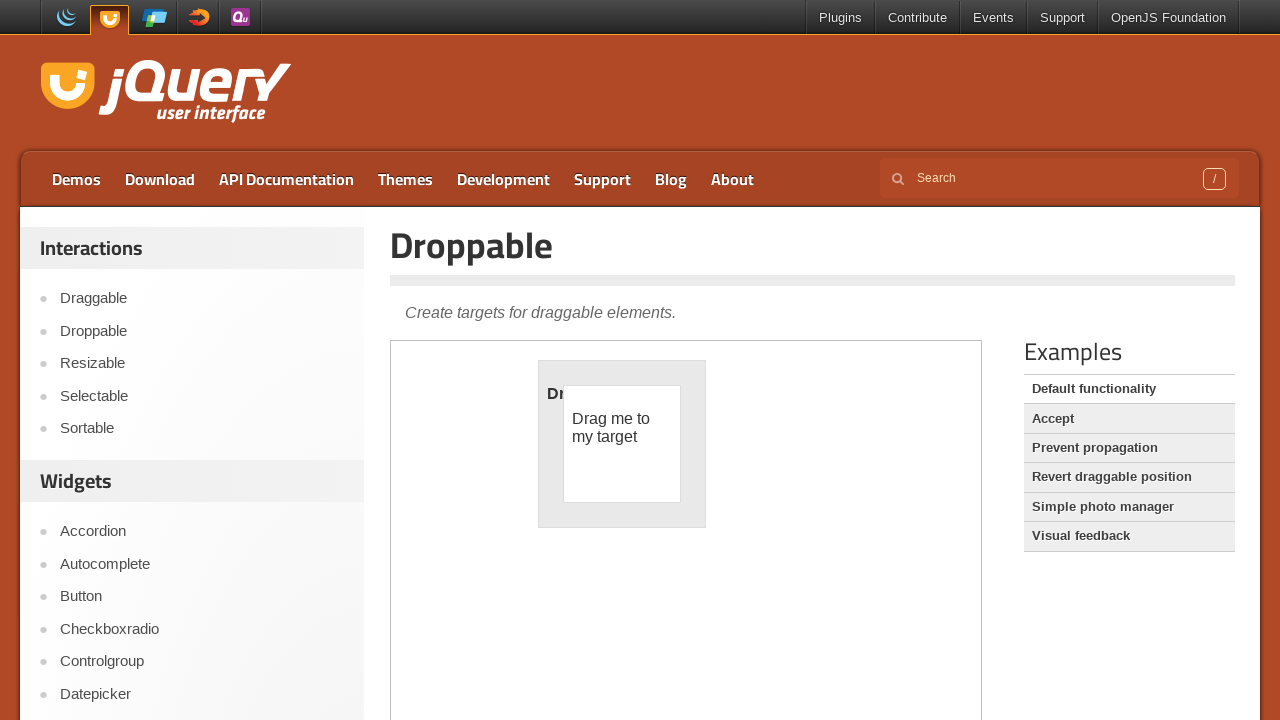

Released mouse button on droppable element at (622, 444)
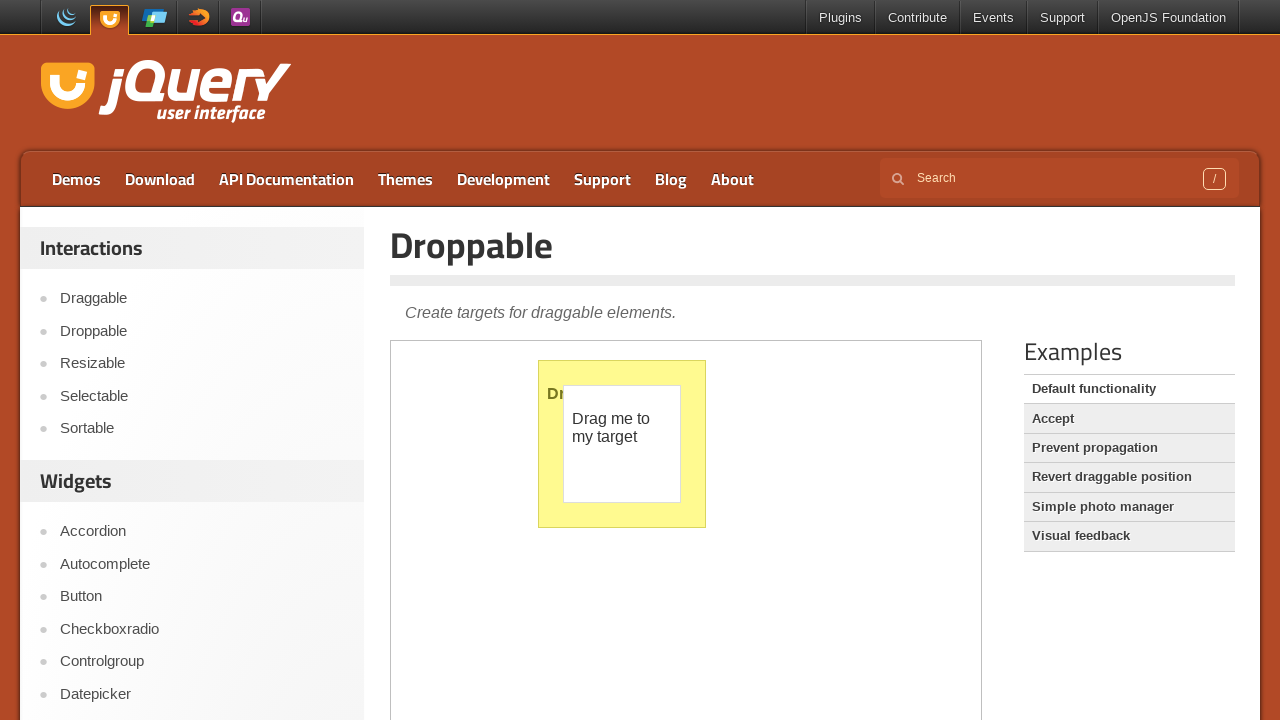

Verified that droppable element now displays 'Dropped!' text after drag and drop
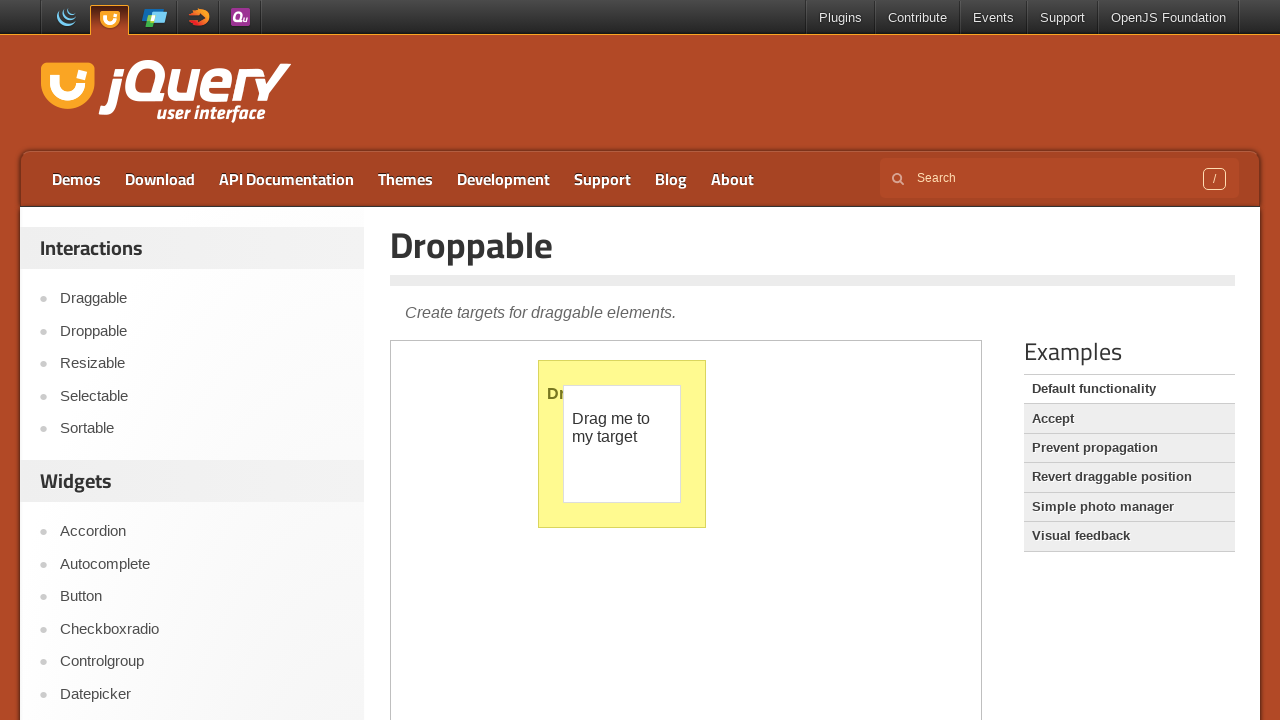

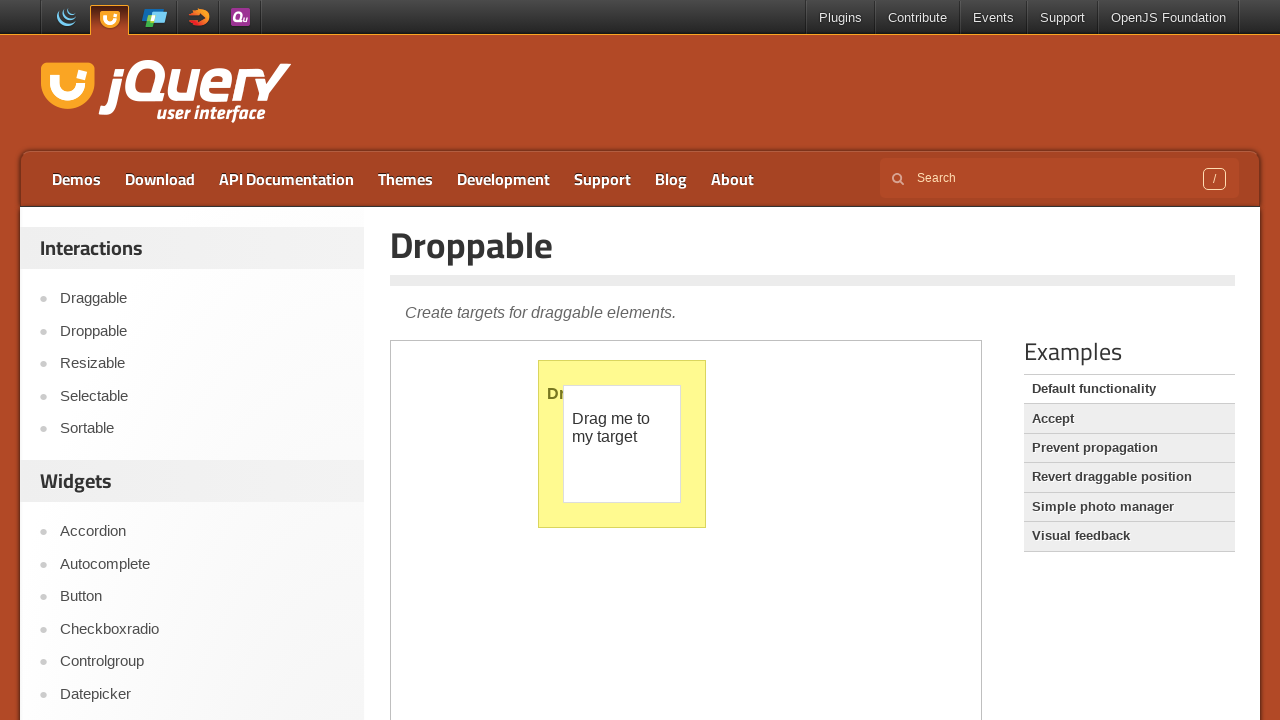